Reads two numbers from the page, calculates their sum, selects the result from a dropdown, and submits the form

Starting URL: http://suninjuly.github.io/selects1.html

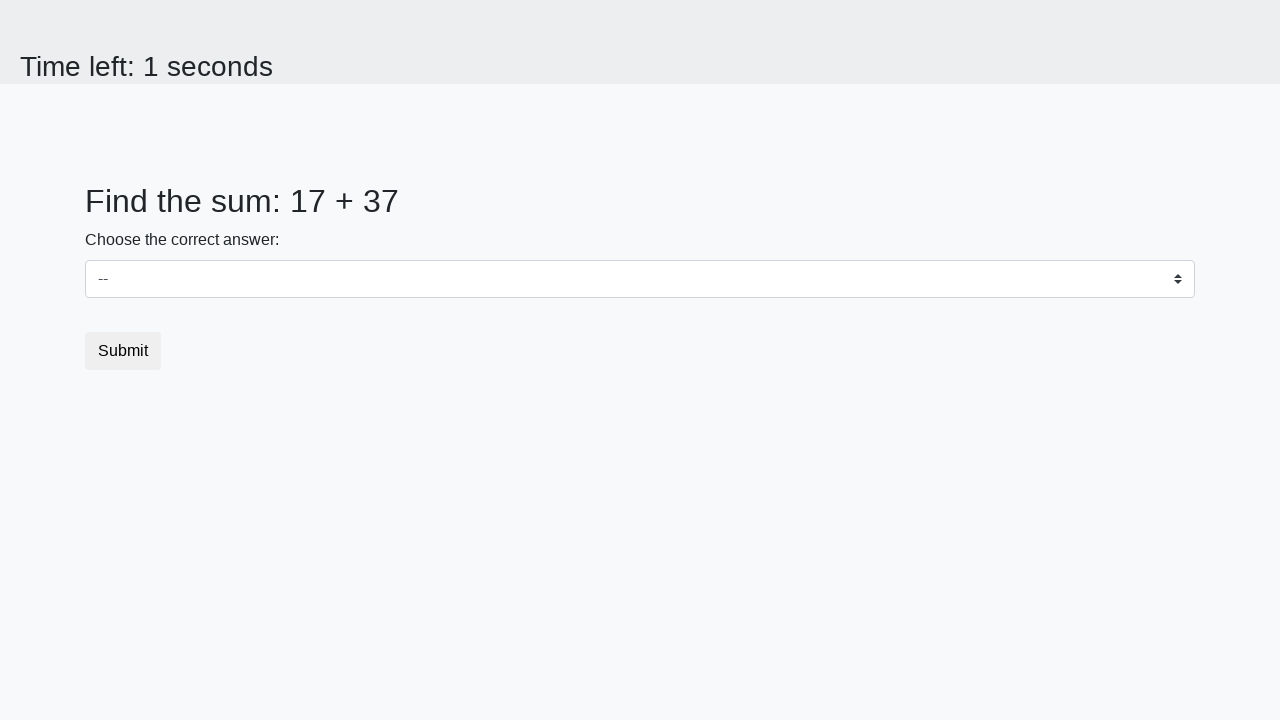

Located first number element (#num1)
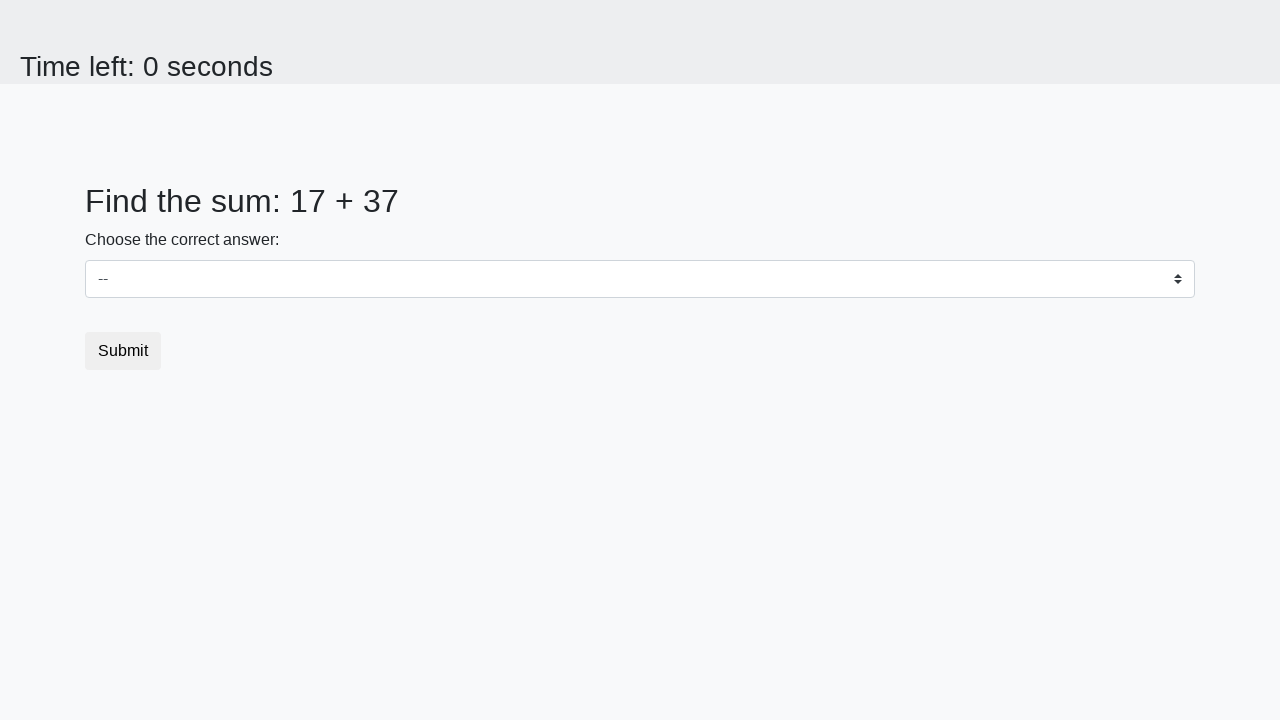

Located second number element (#num2)
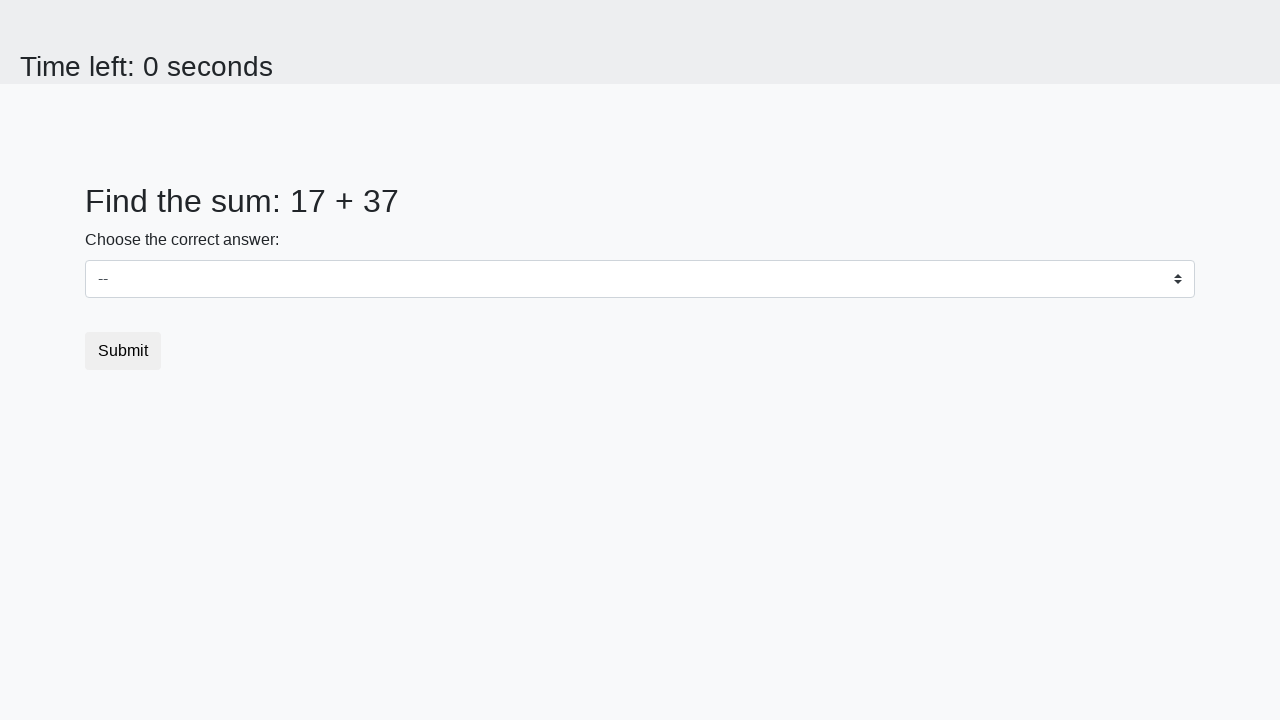

Read first number: 17
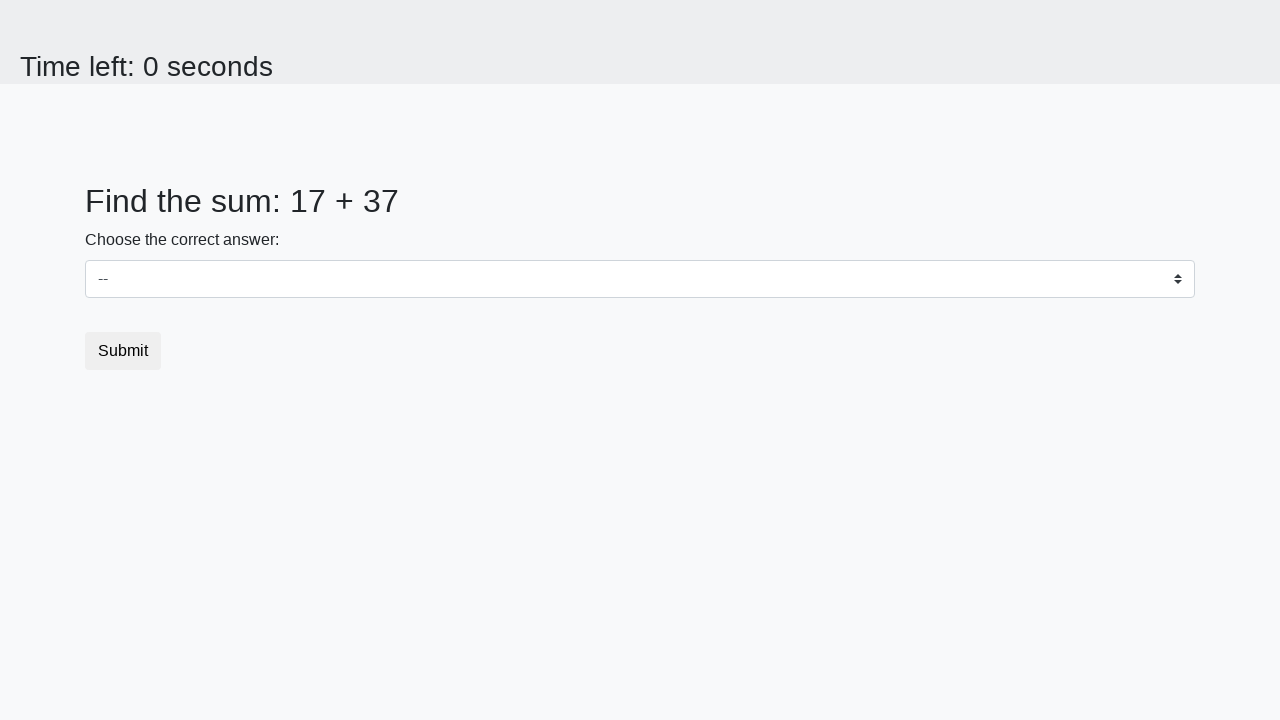

Read second number: 37
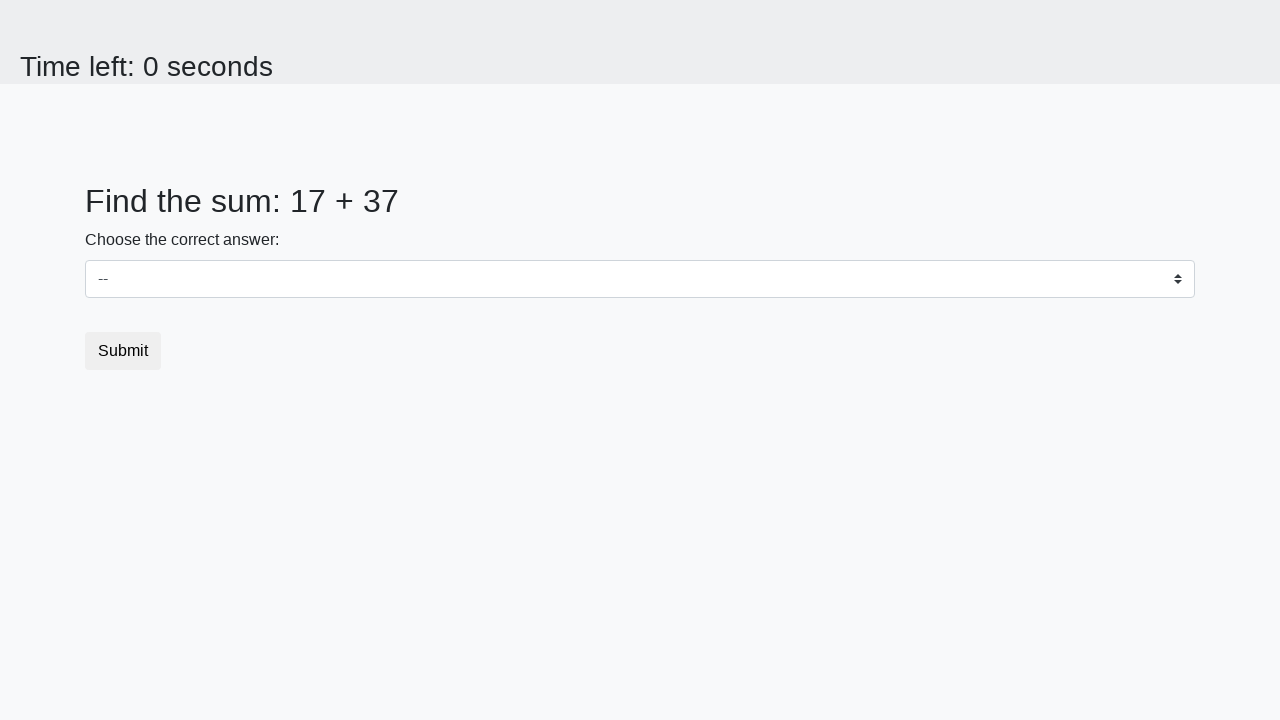

Calculated sum: 17 + 37 = 54
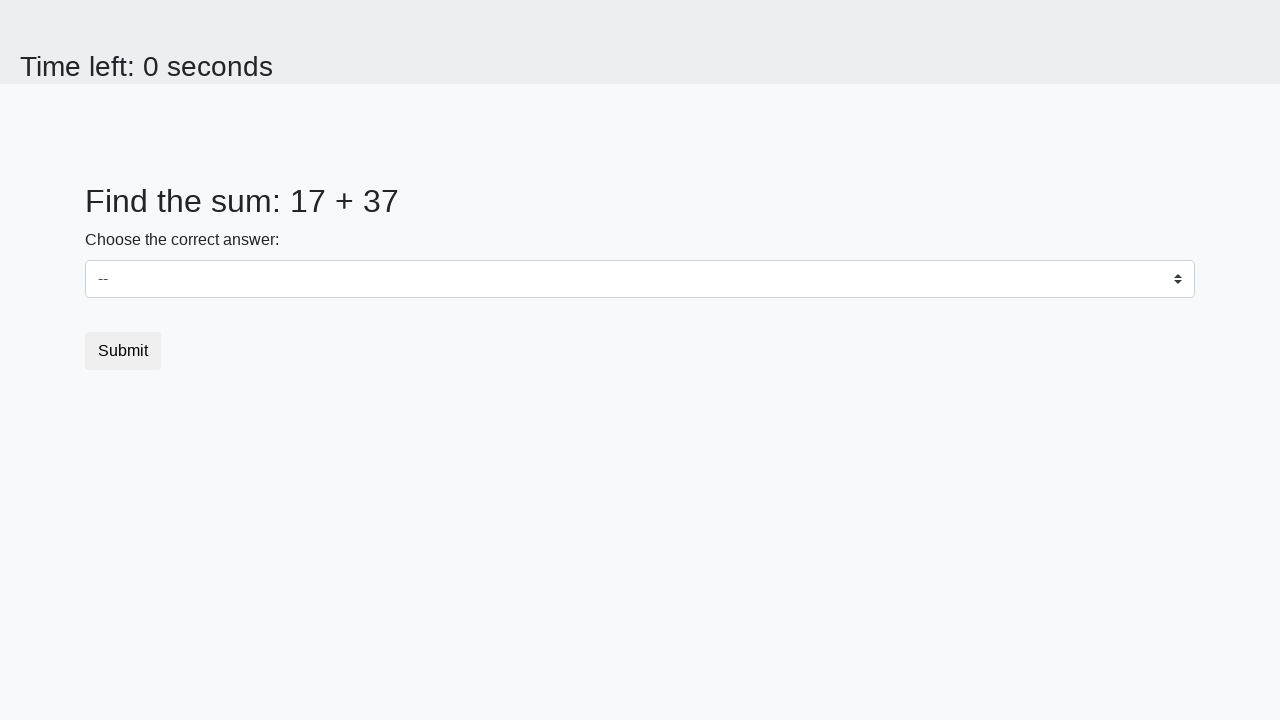

Selected 54 from dropdown on select
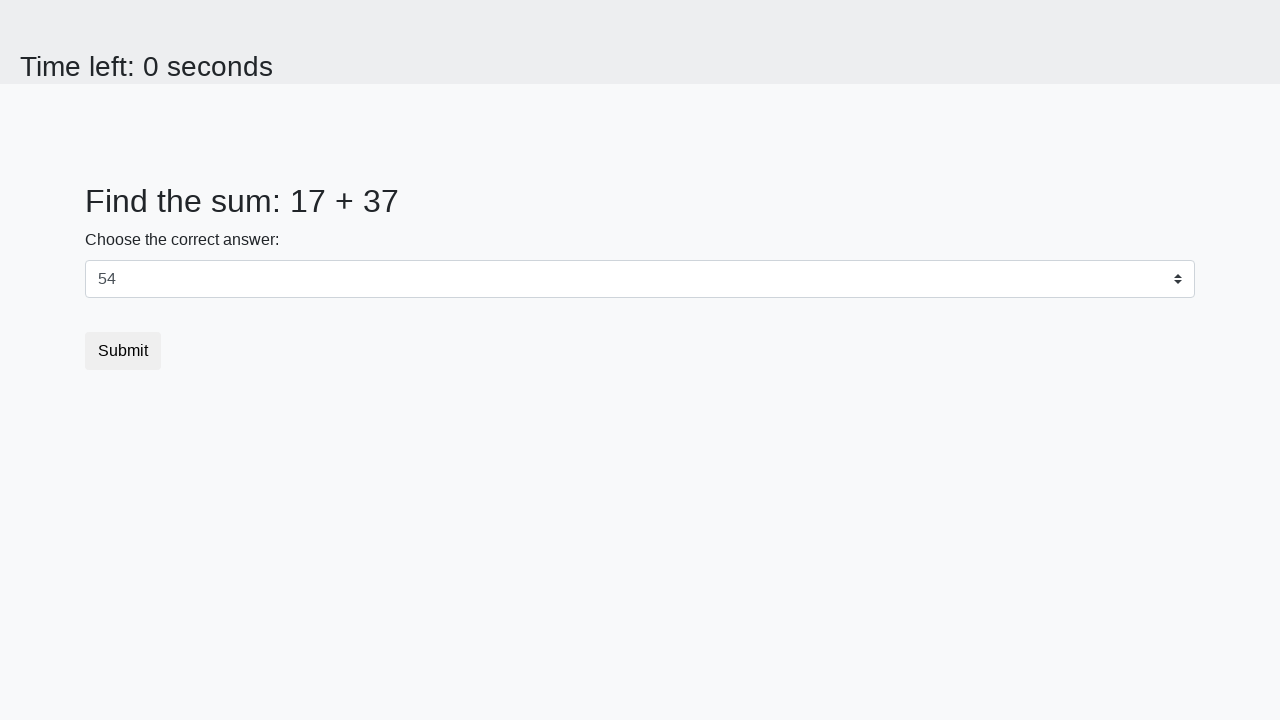

Clicked submit button at (123, 351) on [type="submit"]
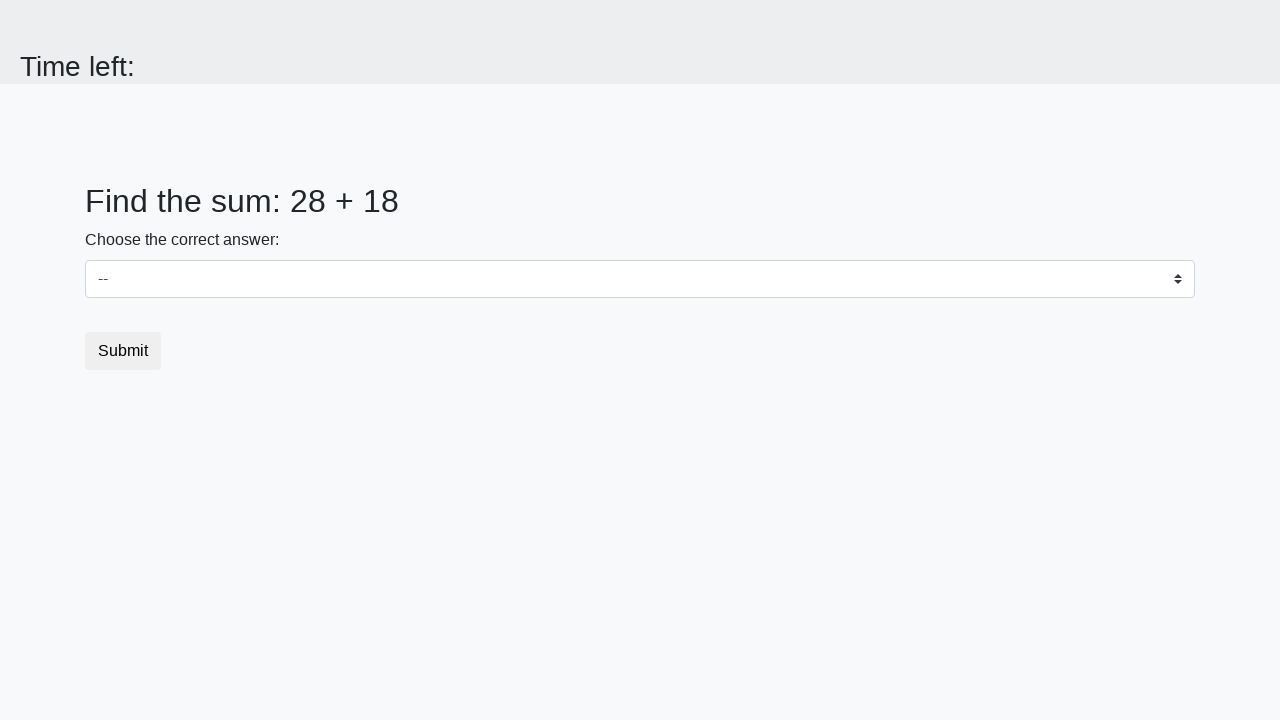

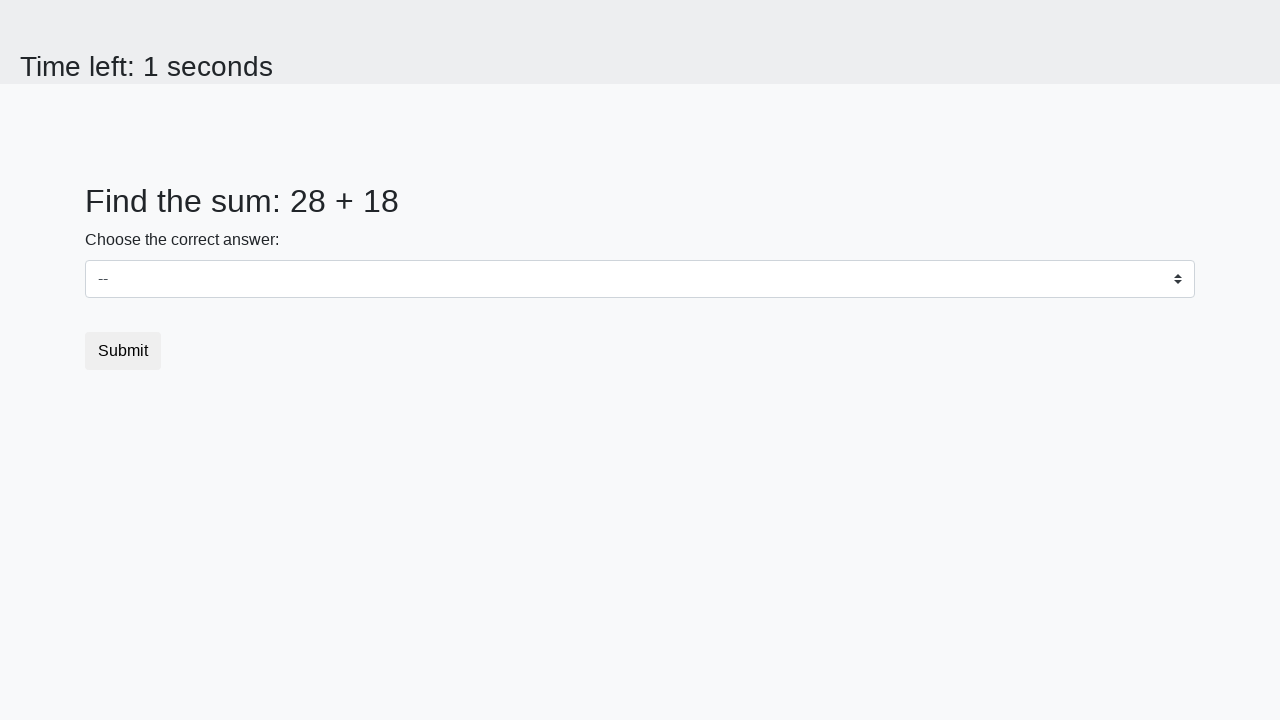